Tests click-hold, move, and release mouse actions for drag operation

Starting URL: https://crossbrowsertesting.github.io/drag-and-drop

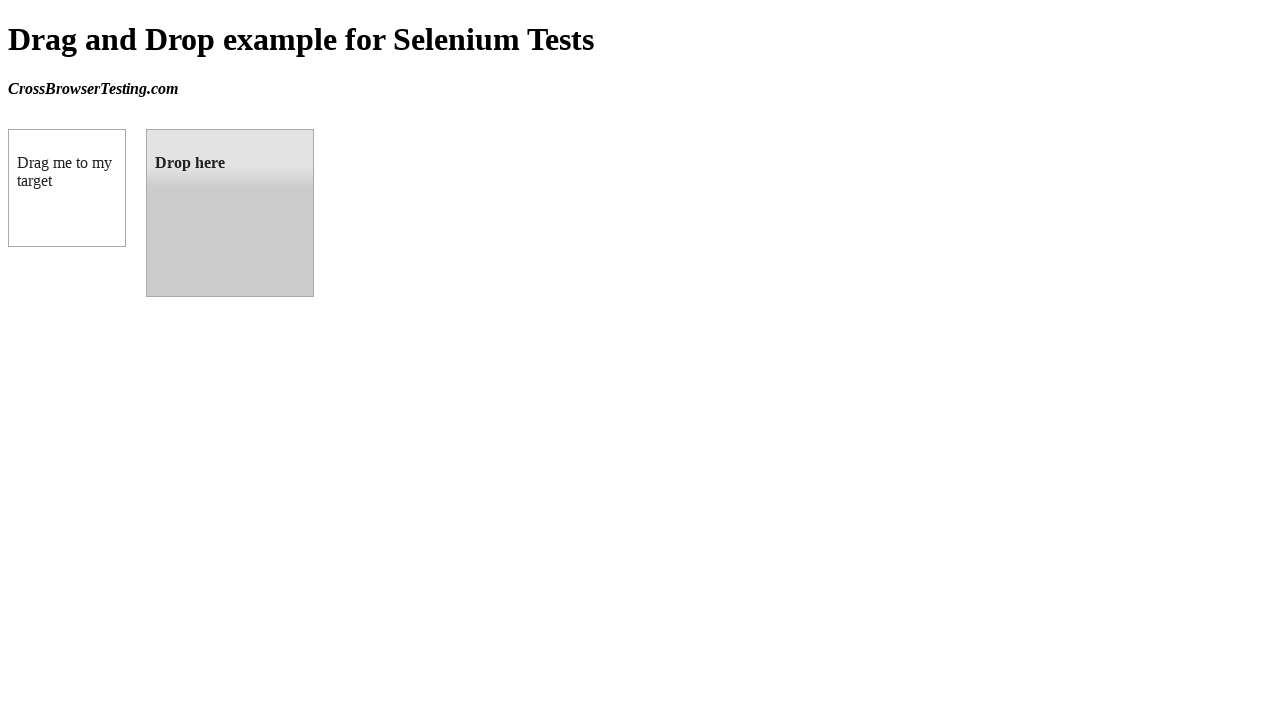

Located draggable element
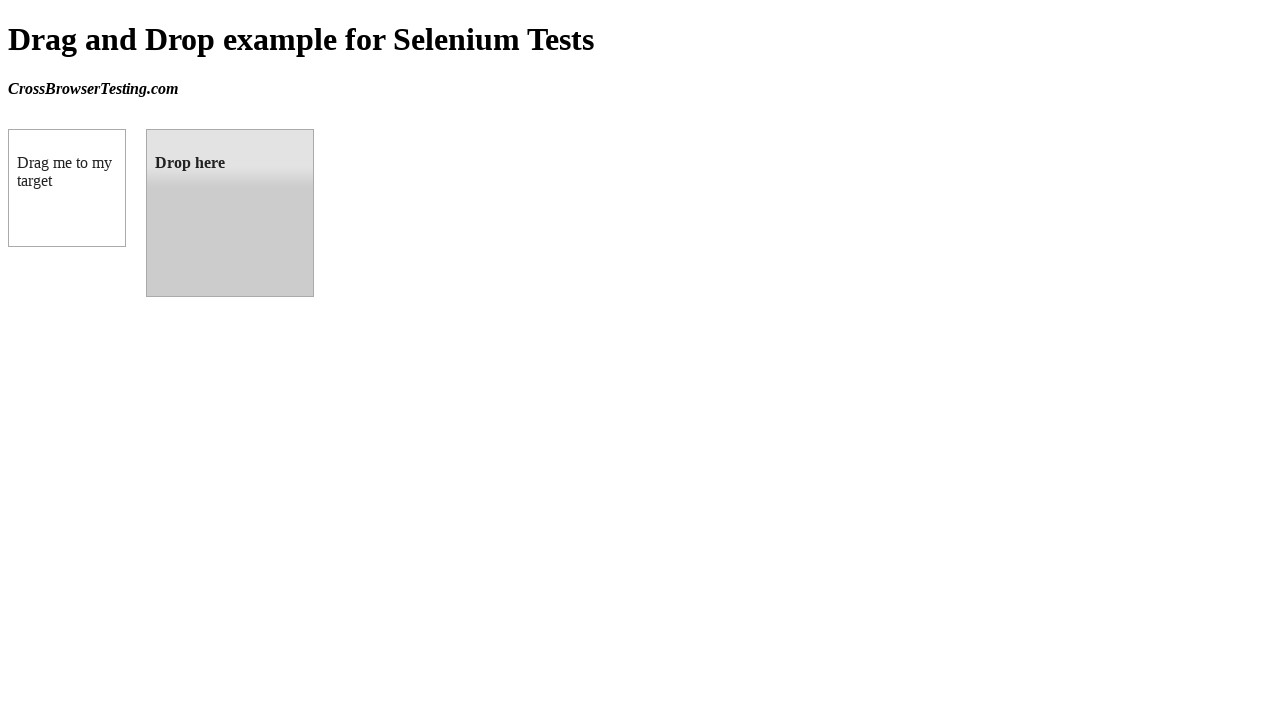

Located droppable element
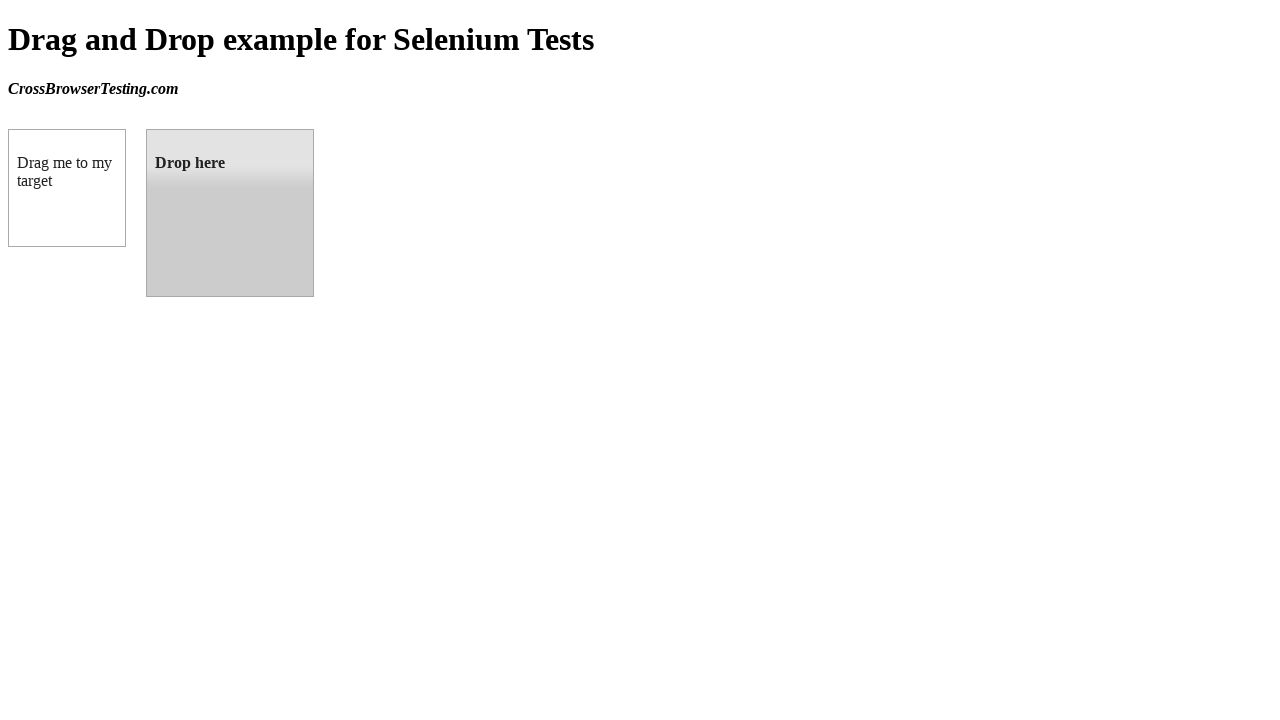

Waited for draggable element to be ready
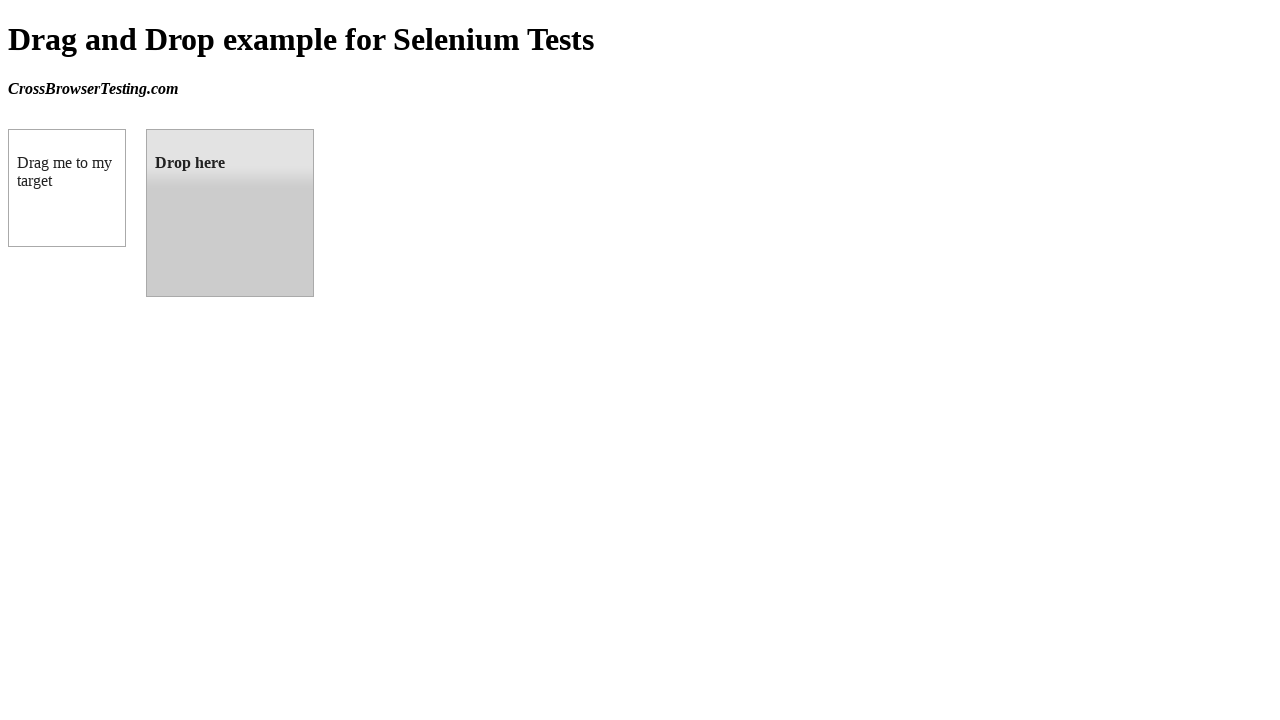

Waited for droppable element to be ready
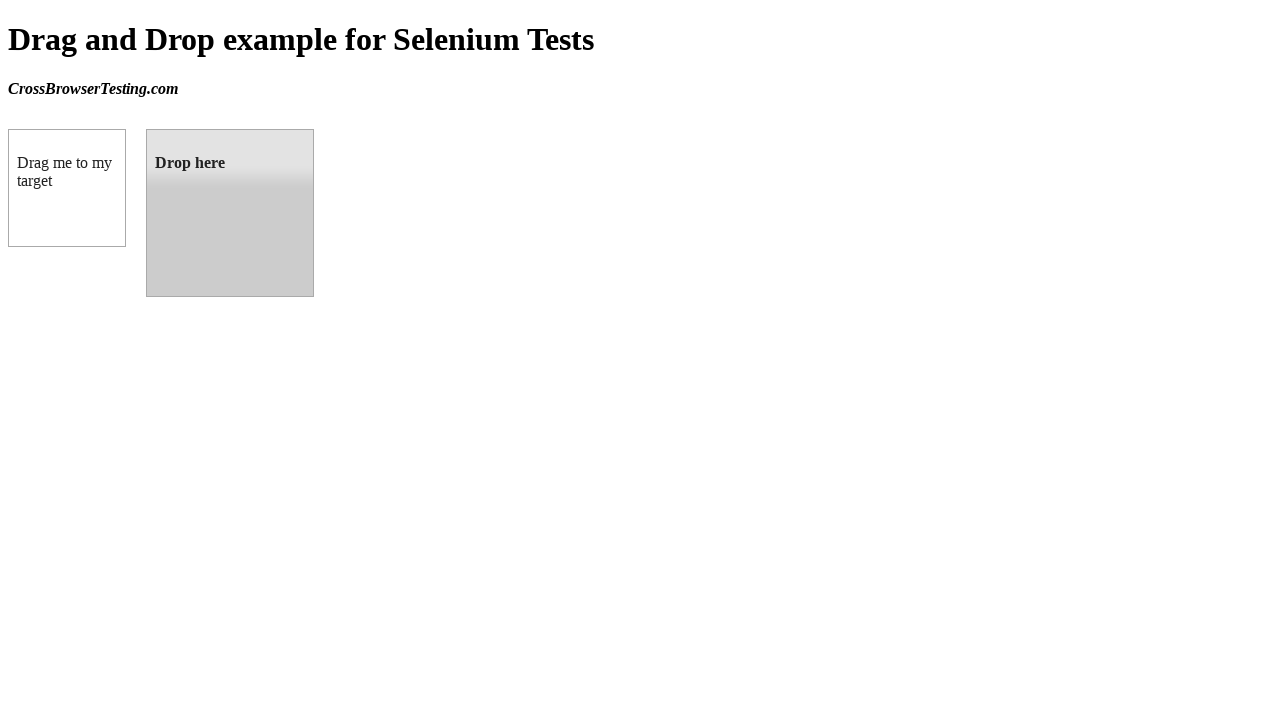

Retrieved bounding box of draggable element
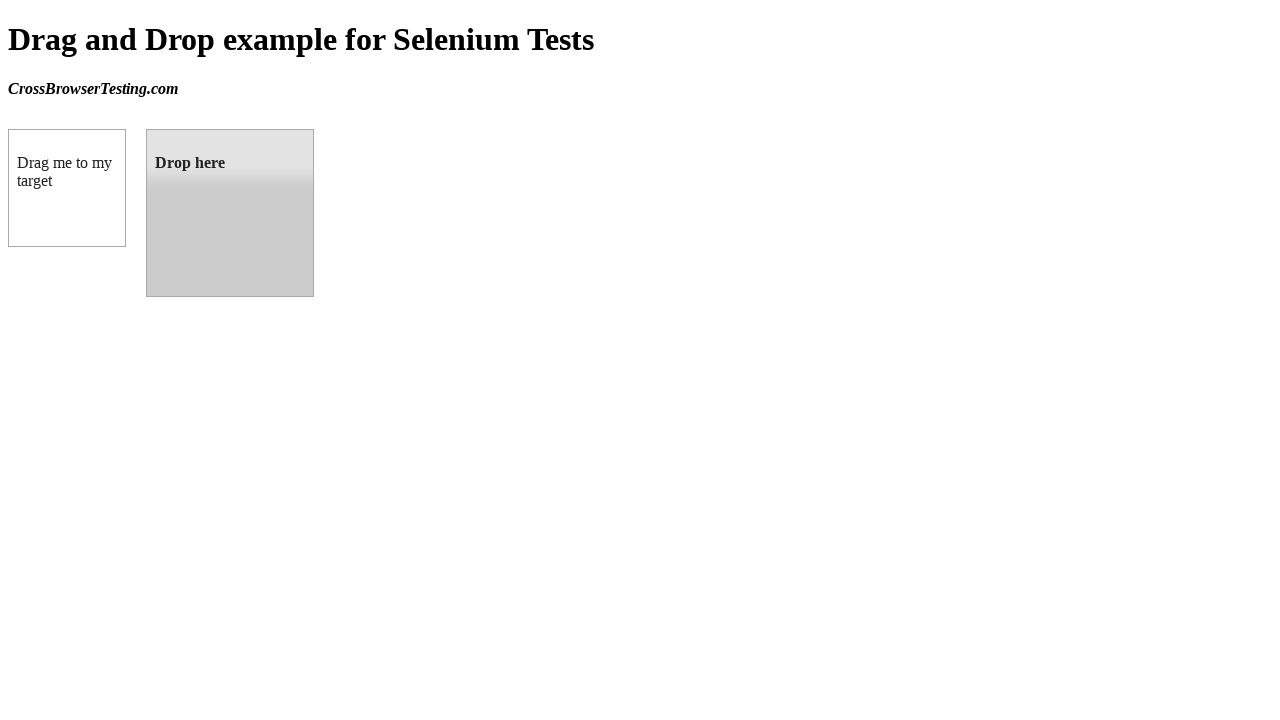

Retrieved bounding box of droppable element
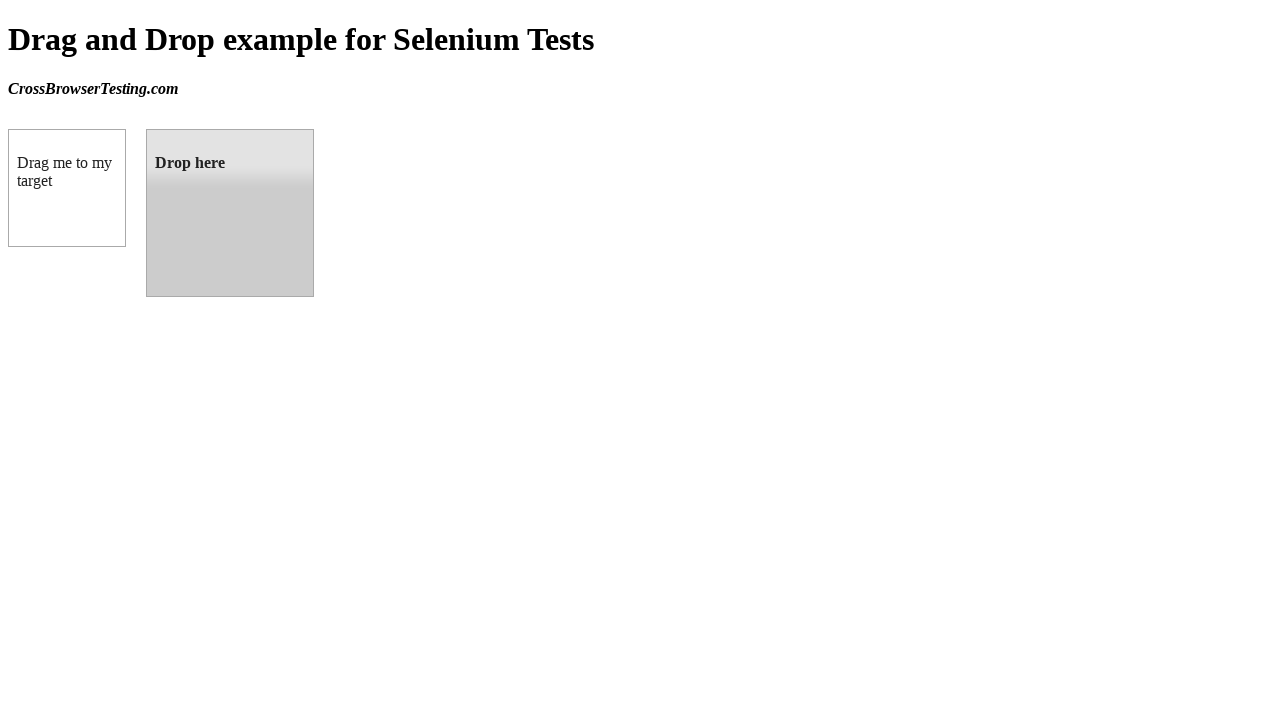

Moved mouse to center of draggable element at (67, 188)
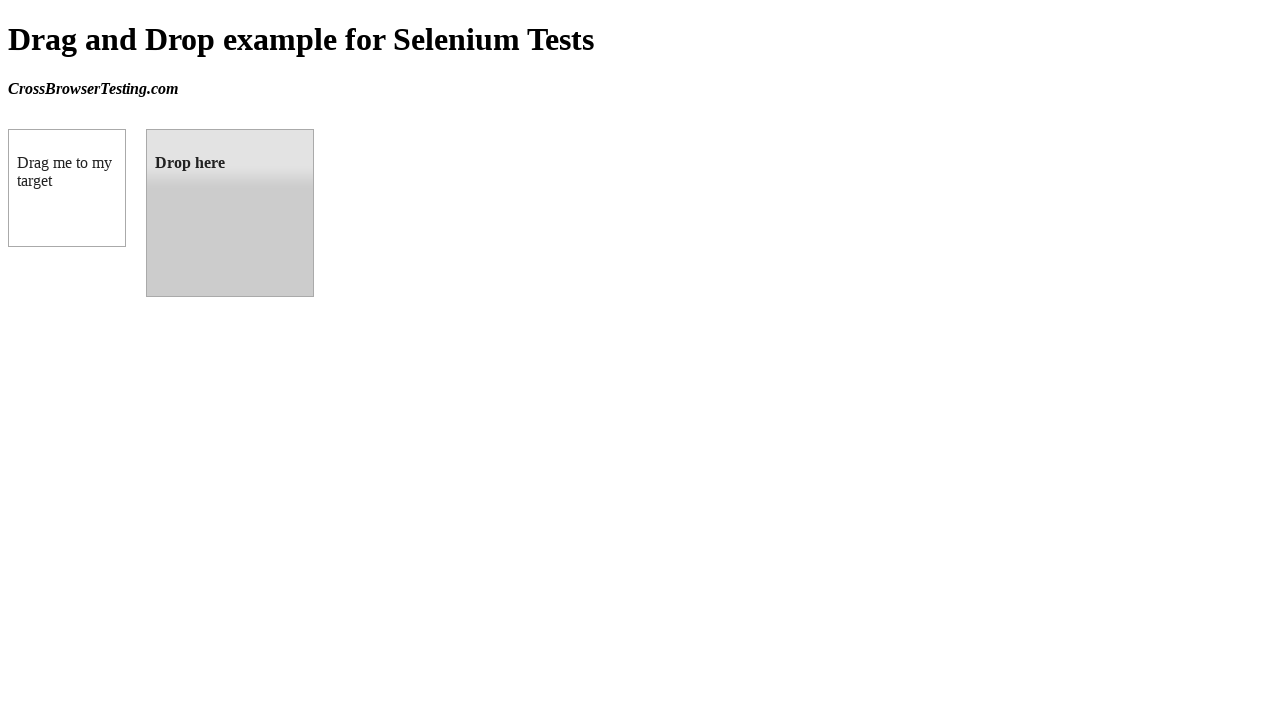

Pressed mouse button down on draggable element at (67, 188)
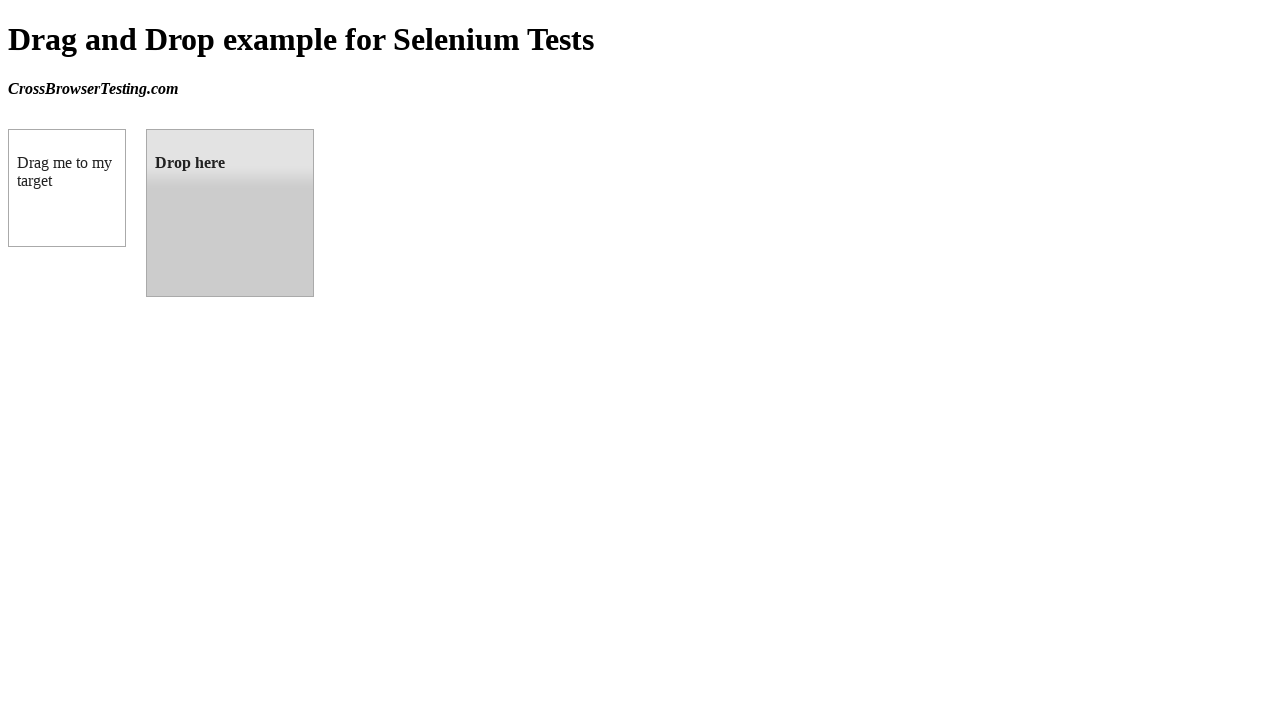

Moved mouse to center of droppable element while holding button at (230, 213)
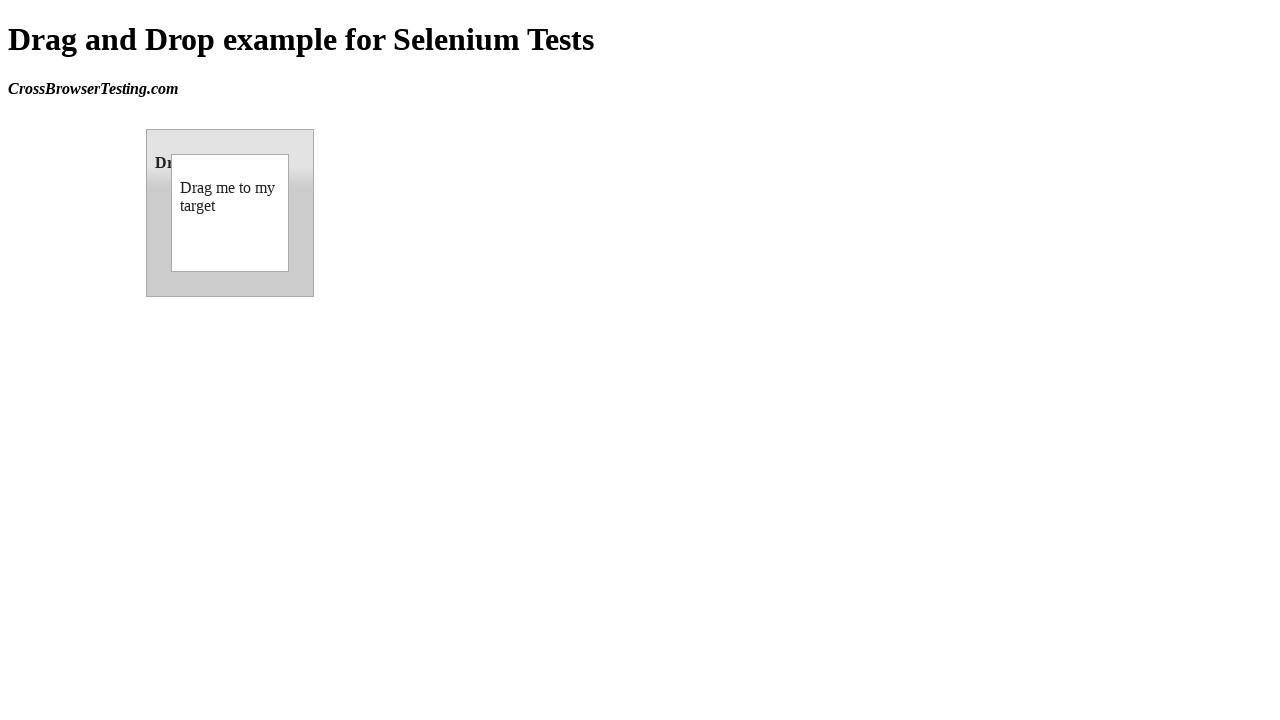

Released mouse button to complete drag and drop operation at (230, 213)
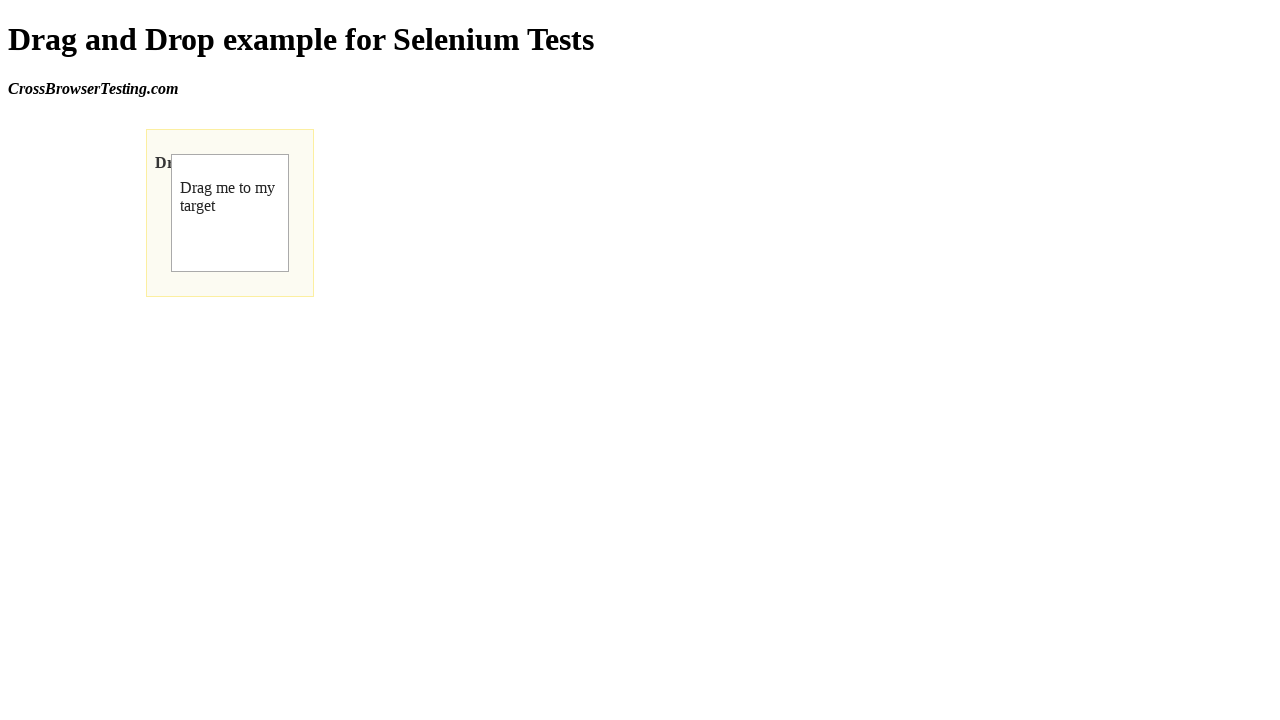

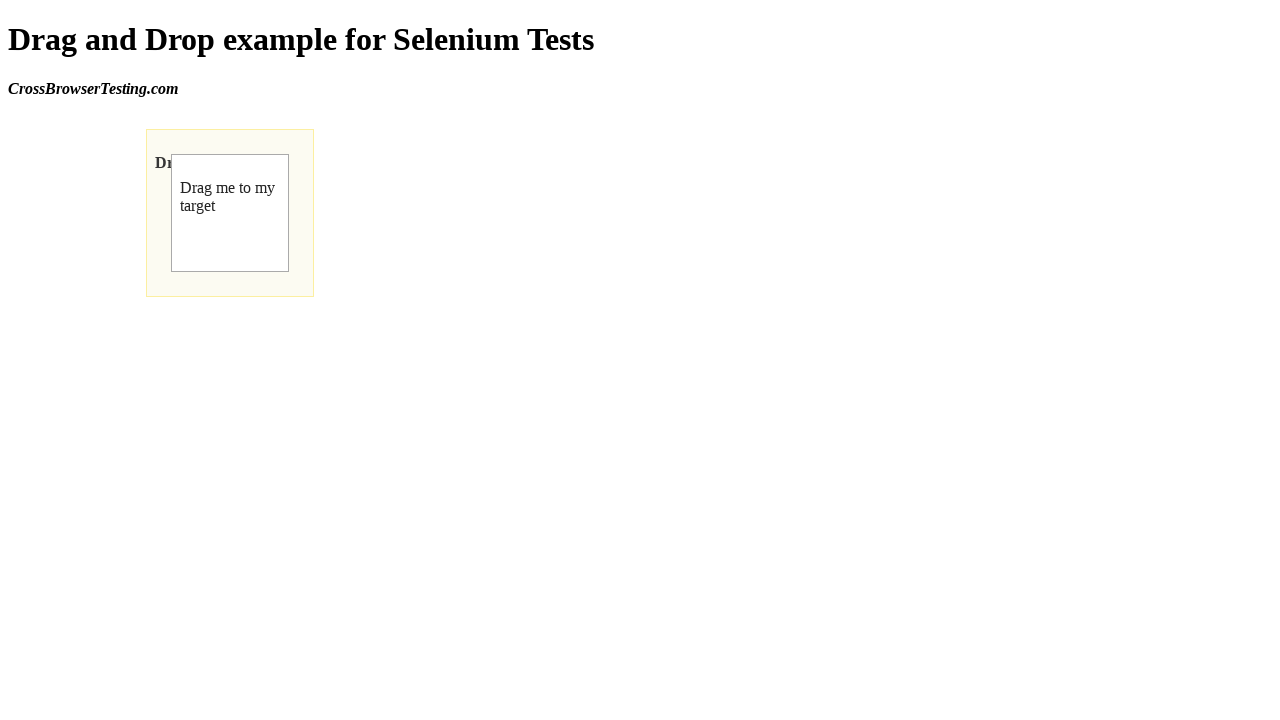